Tests handling a simple JavaScript alert by clicking a button, accepting the alert dialog

Starting URL: https://demoqa.com/alerts

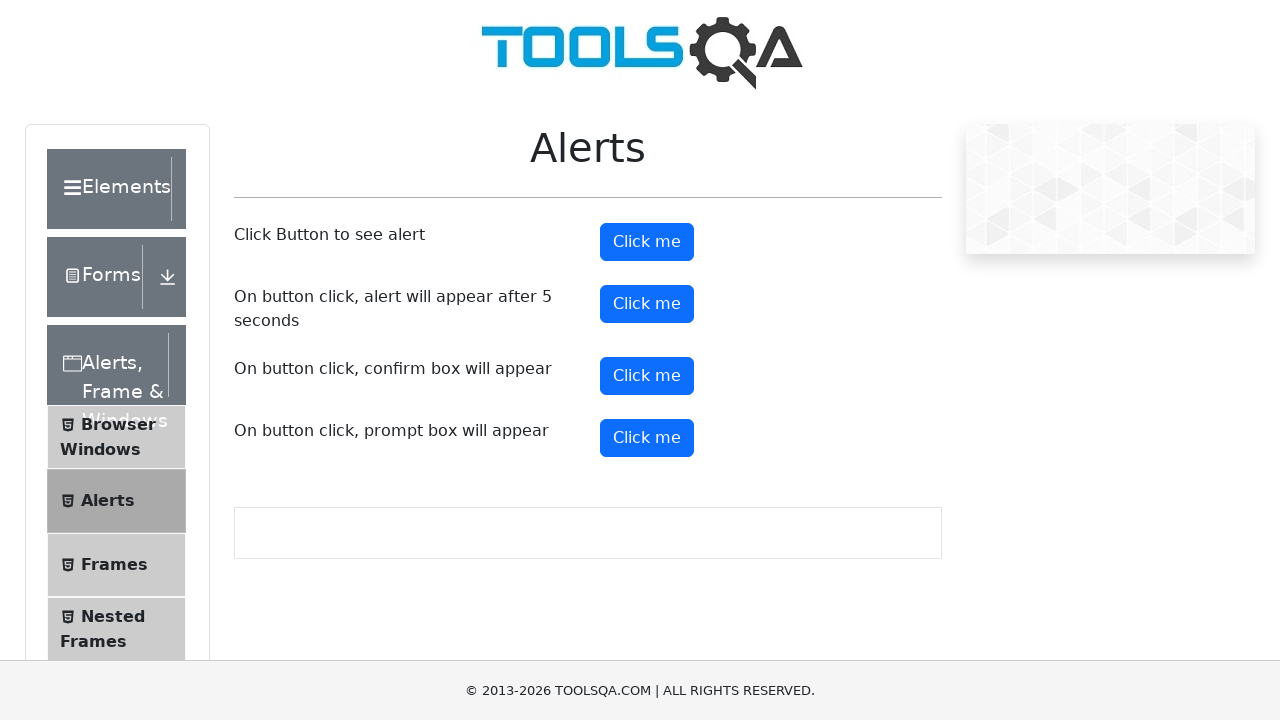

Set up dialog handler to automatically accept alerts
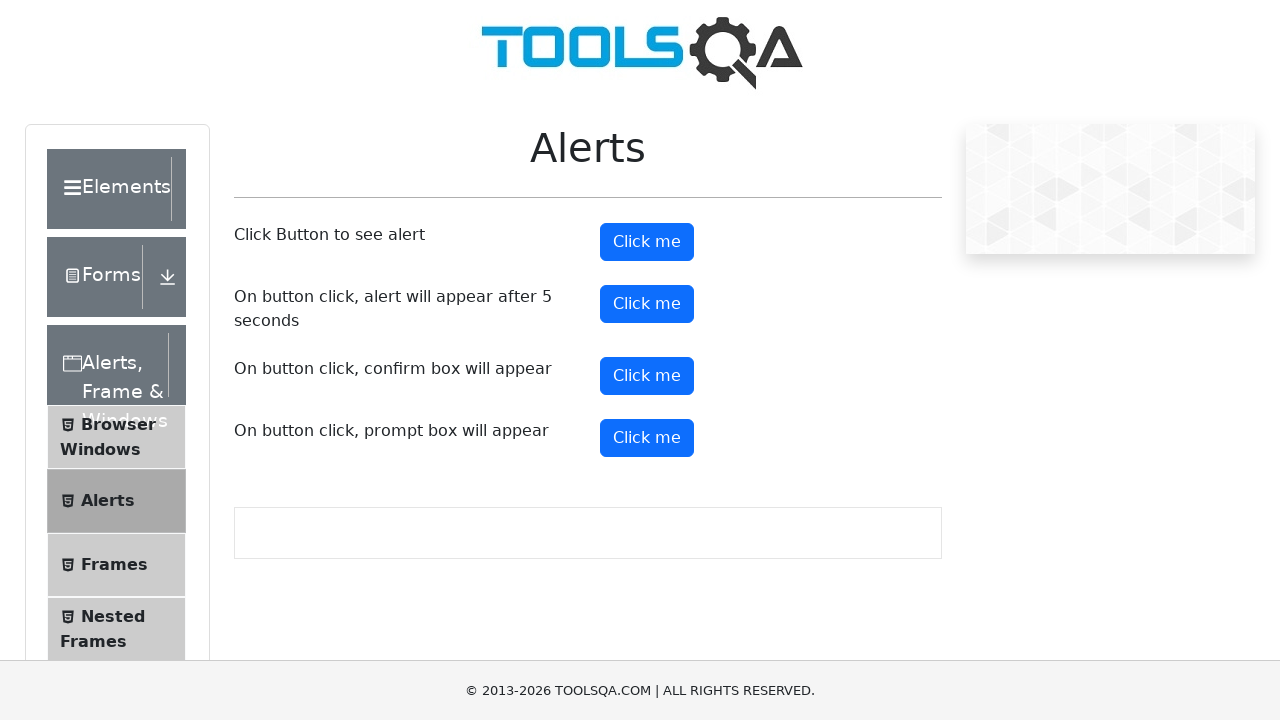

Alert button element loaded and ready
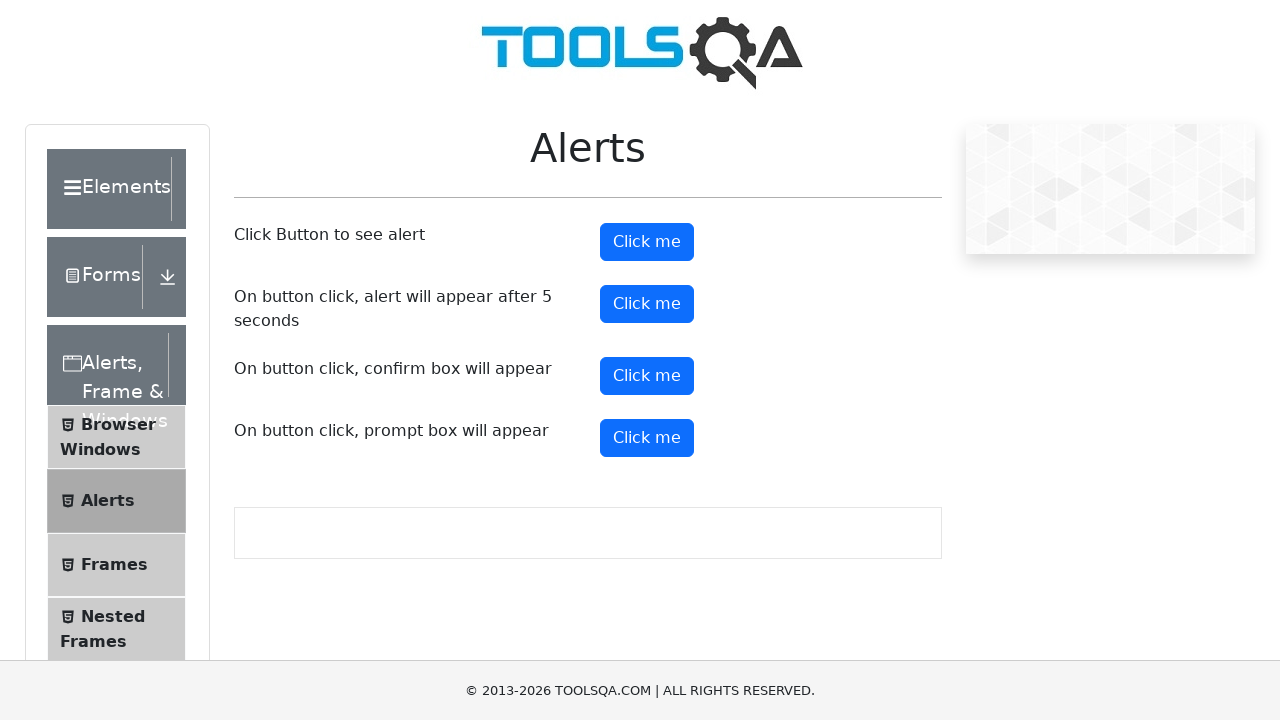

Clicked the alert button to trigger JavaScript alert at (647, 242) on #alertButton
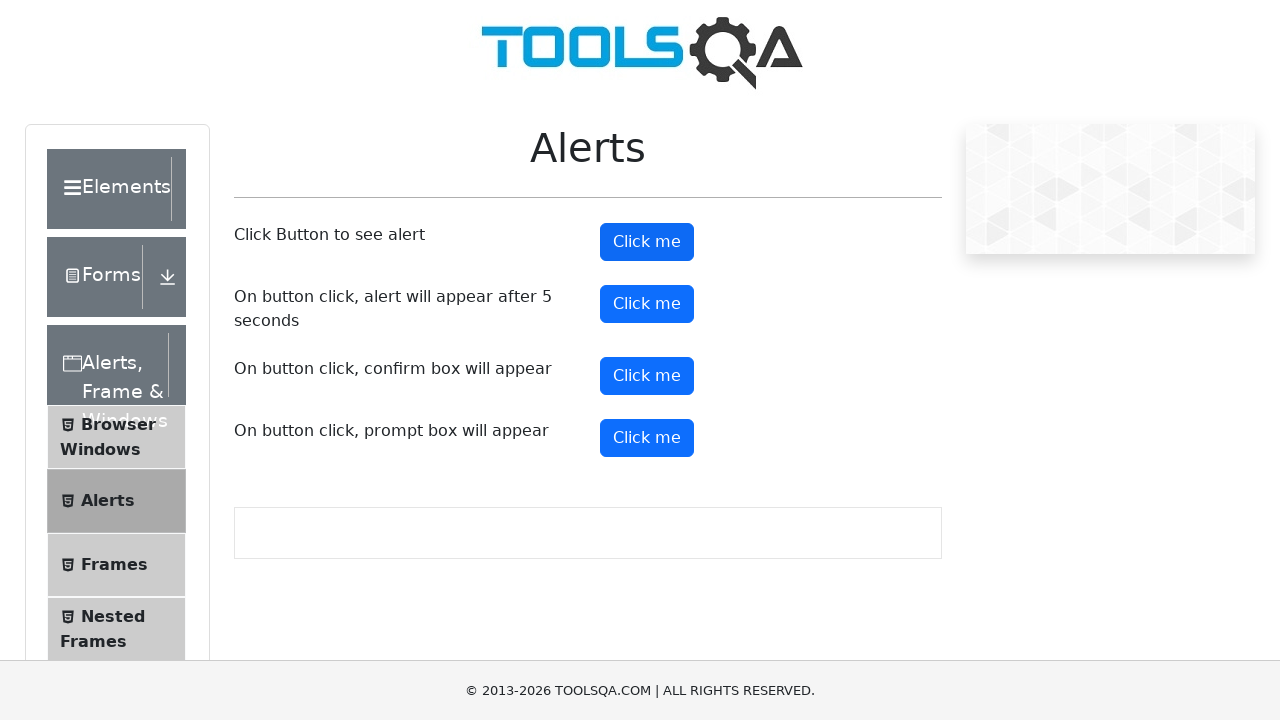

Alert dialog automatically accepted by handler
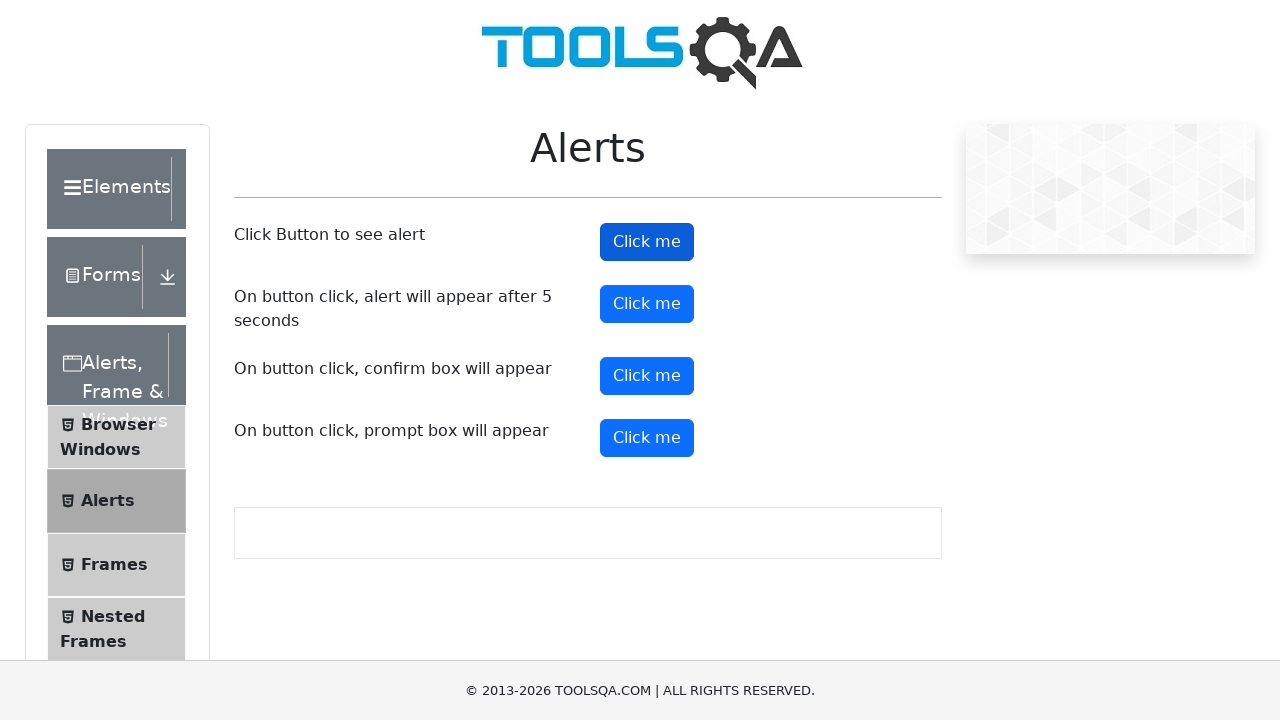

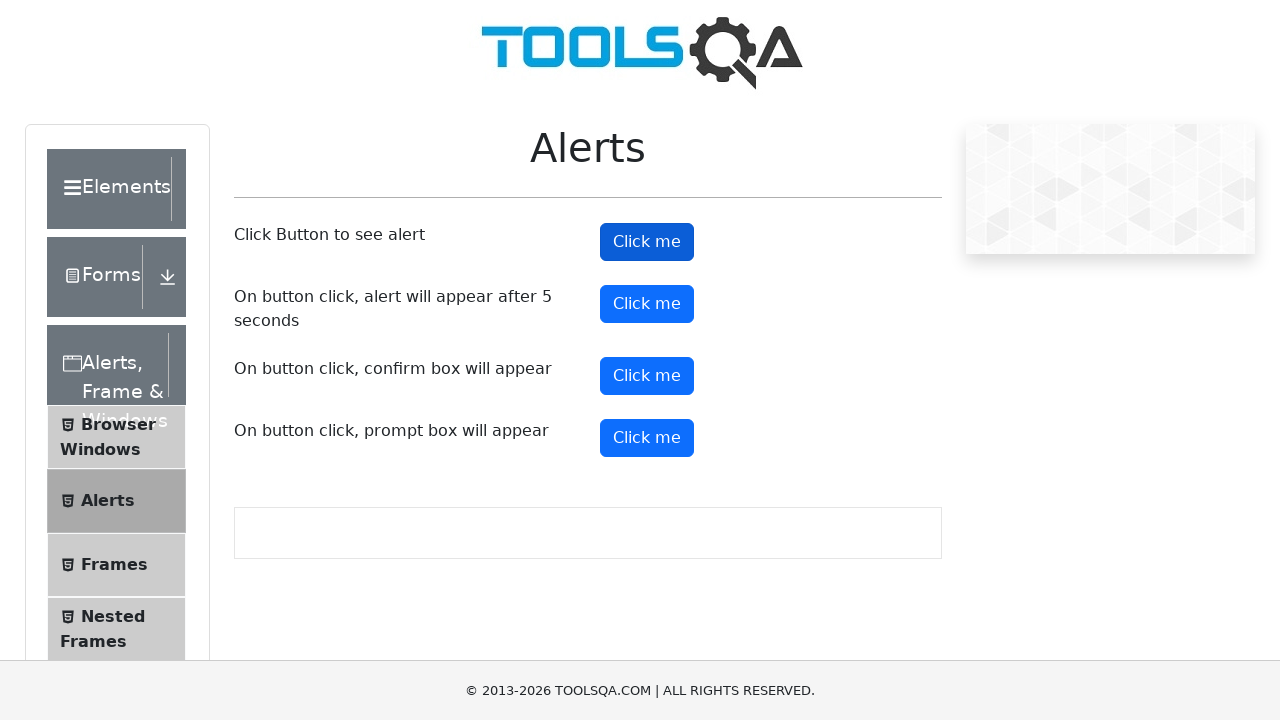